Tests the Python.org website by entering a search query in the search field and locating a link in the site map footer section

Starting URL: https://www.python.org/

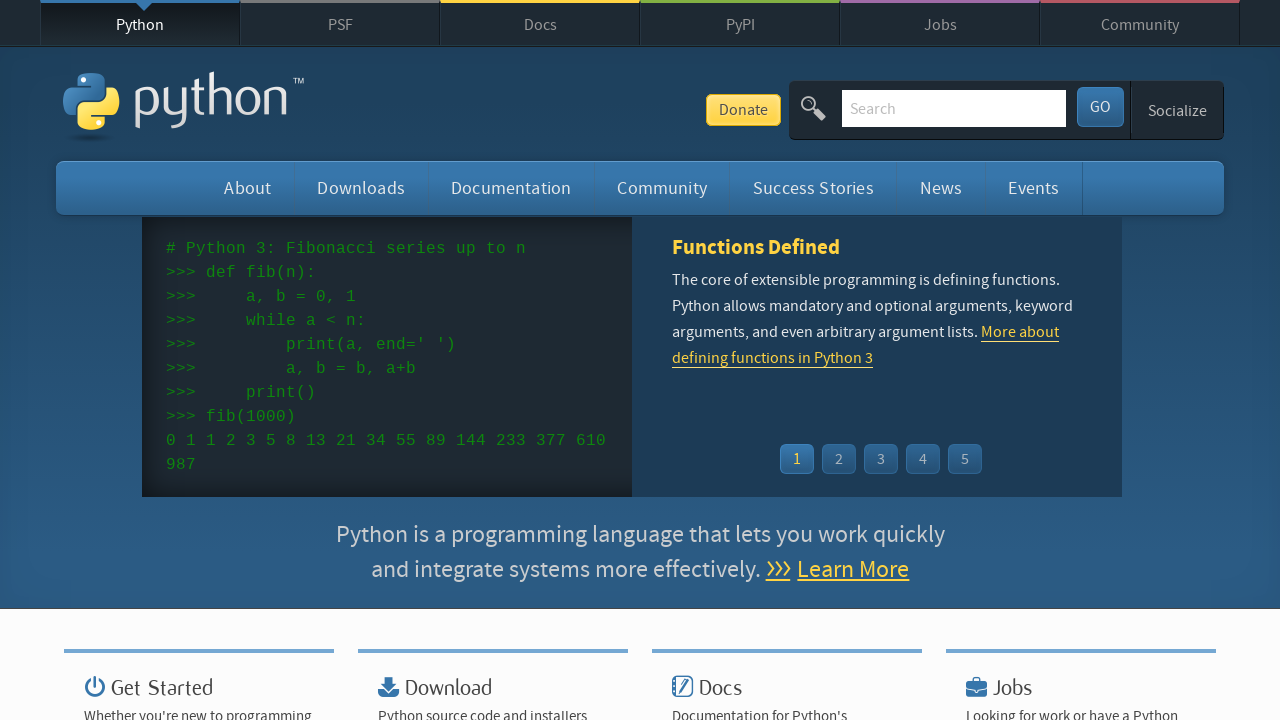

Filled search field with 'selenium' on #id-search-field
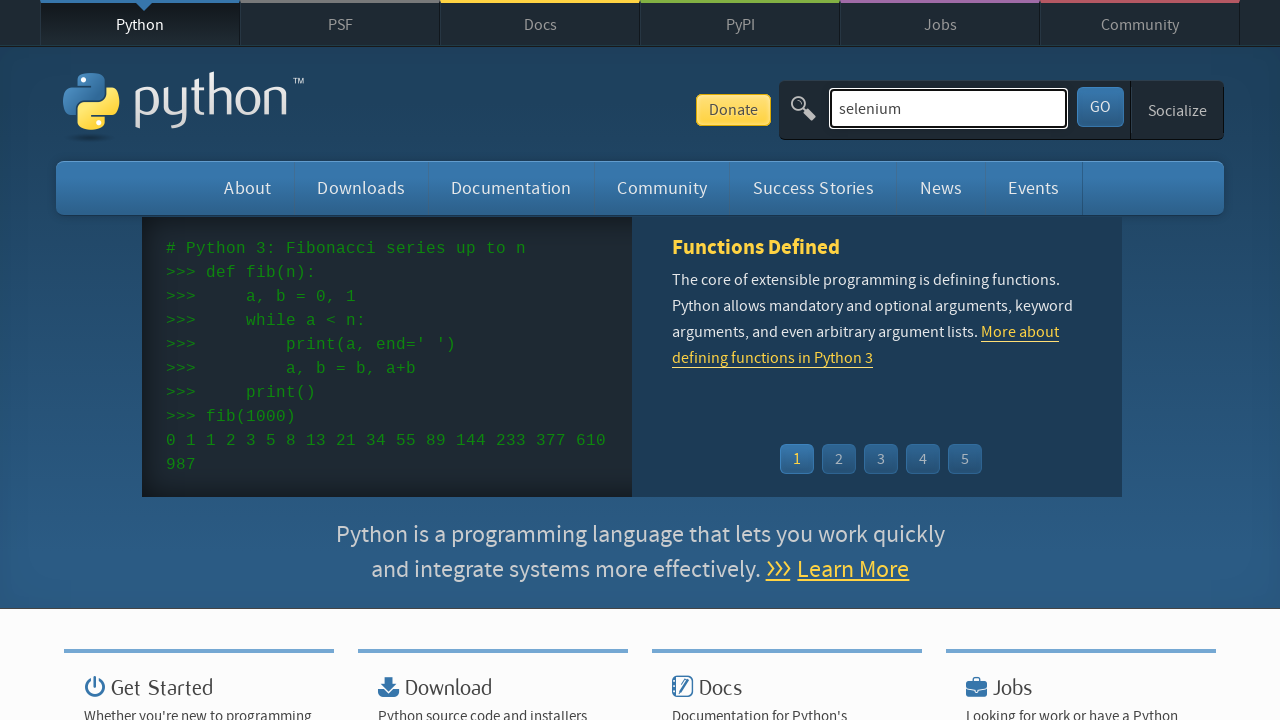

Located bug tracker link in site map footer section
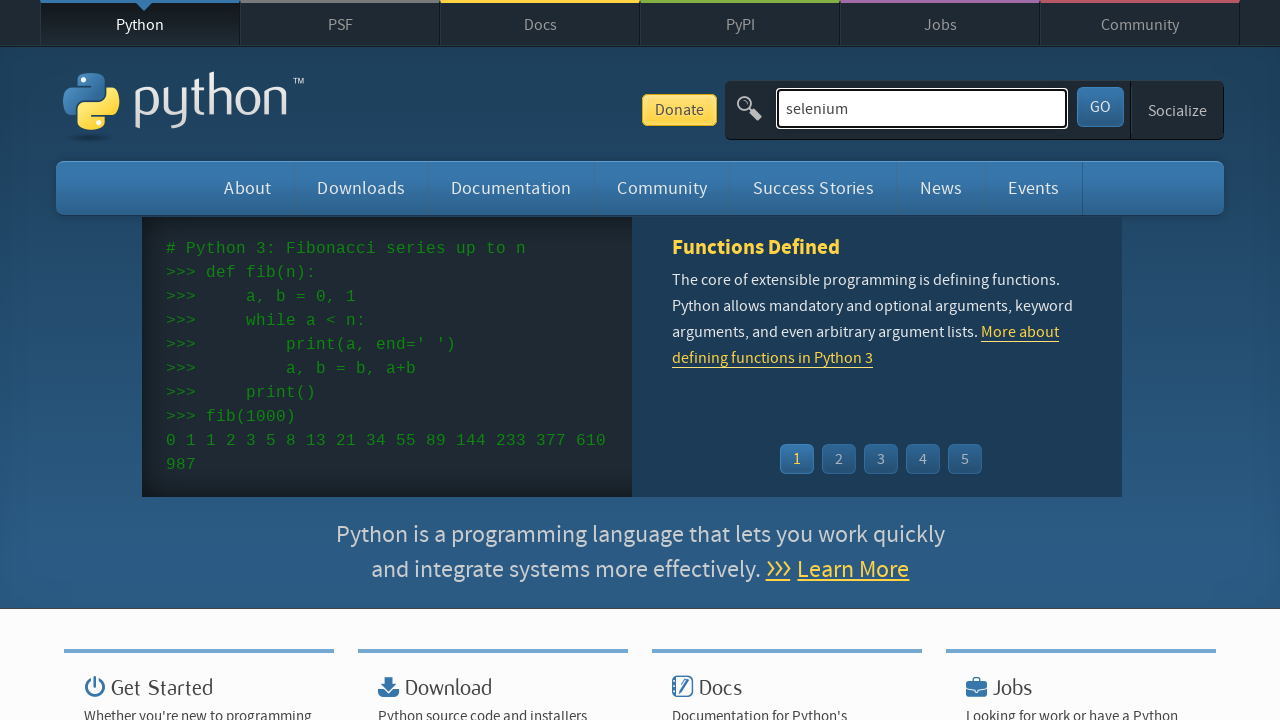

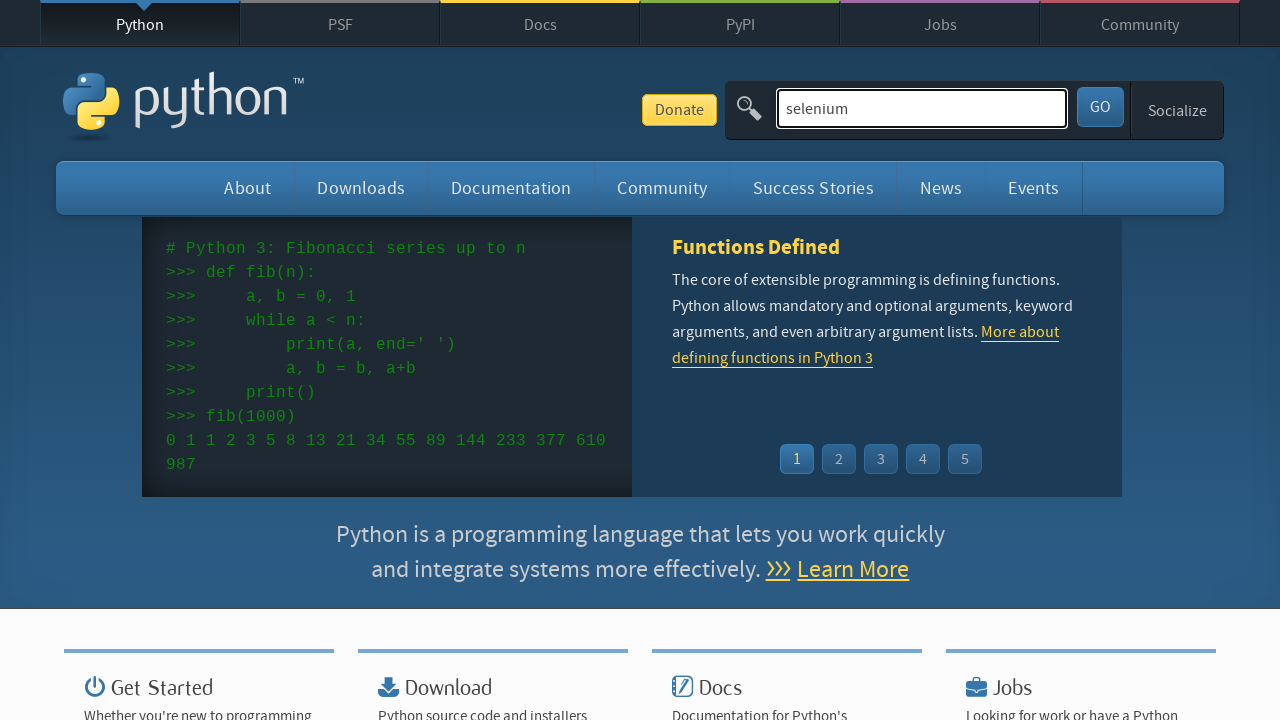